Tests the Wikipedia search widget on a practice site by entering a search term, clicking on search results to open multiple browser windows, and then switching between all opened windows to verify they loaded correctly.

Starting URL: https://testautomationpractice.blogspot.com/

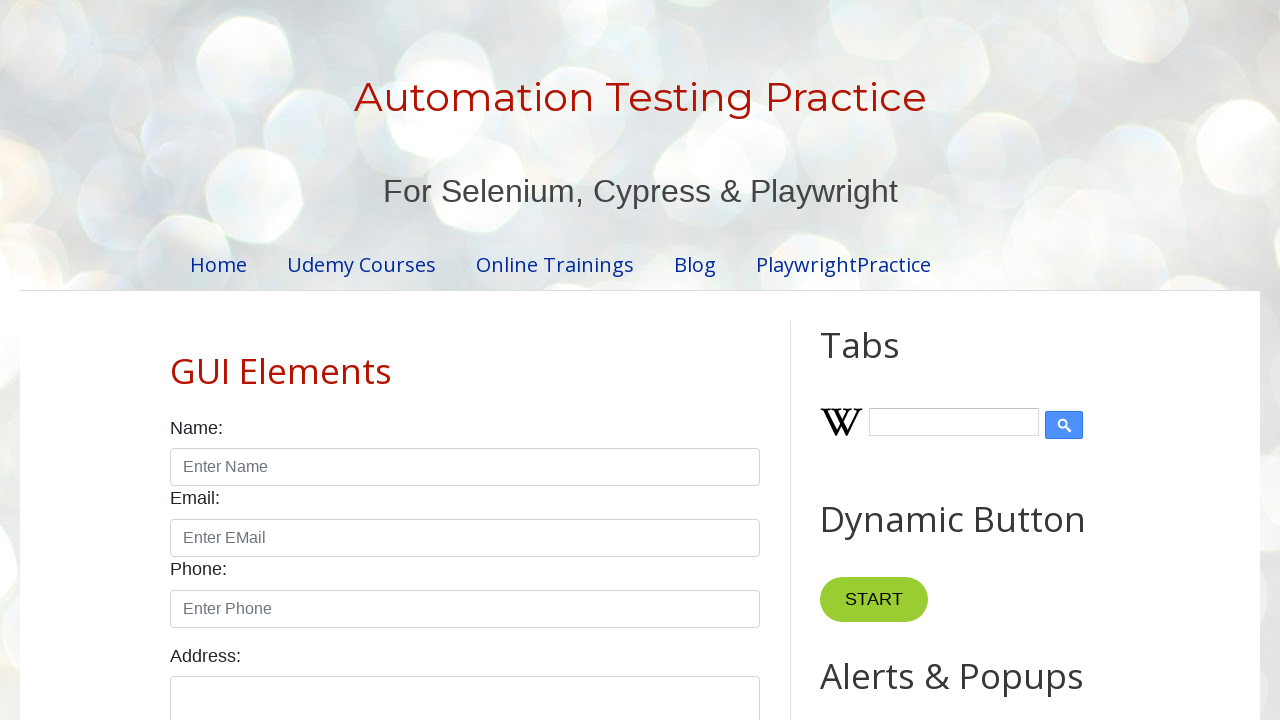

Filled Wikipedia search input with 'testing' on input#Wikipedia1_wikipedia-search-input
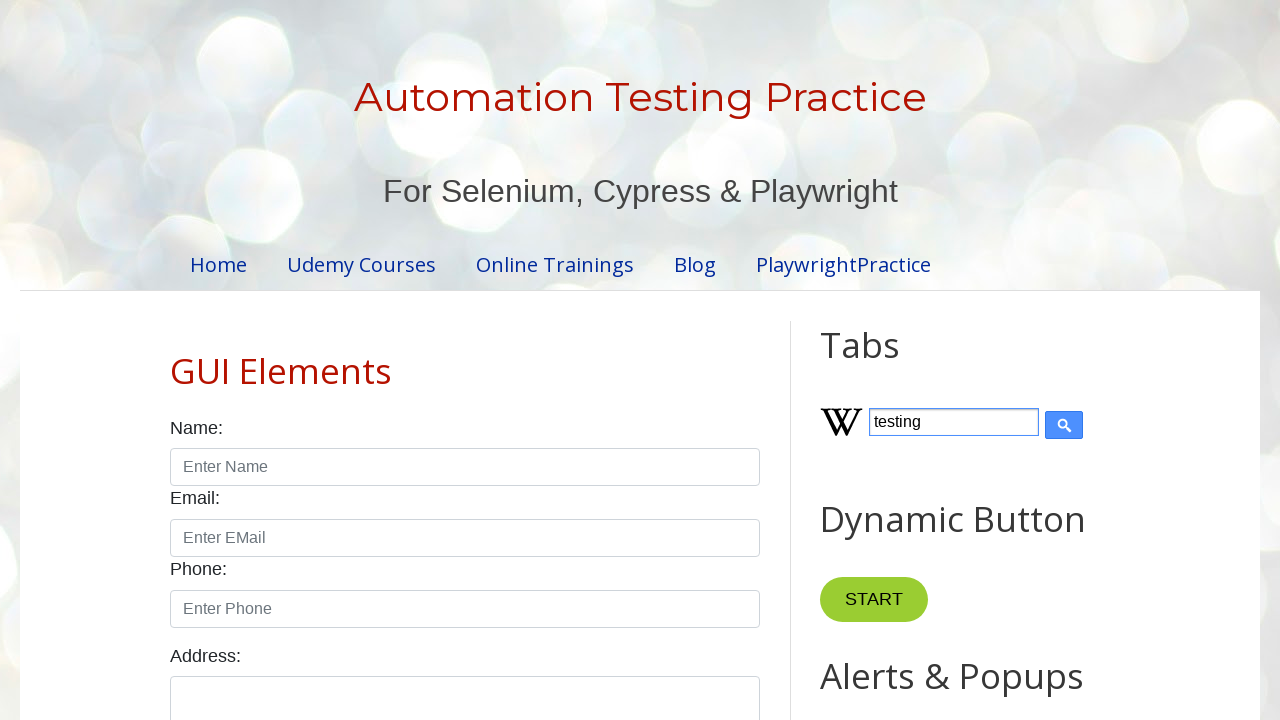

Clicked search submit button at (1064, 425) on input[type='submit']
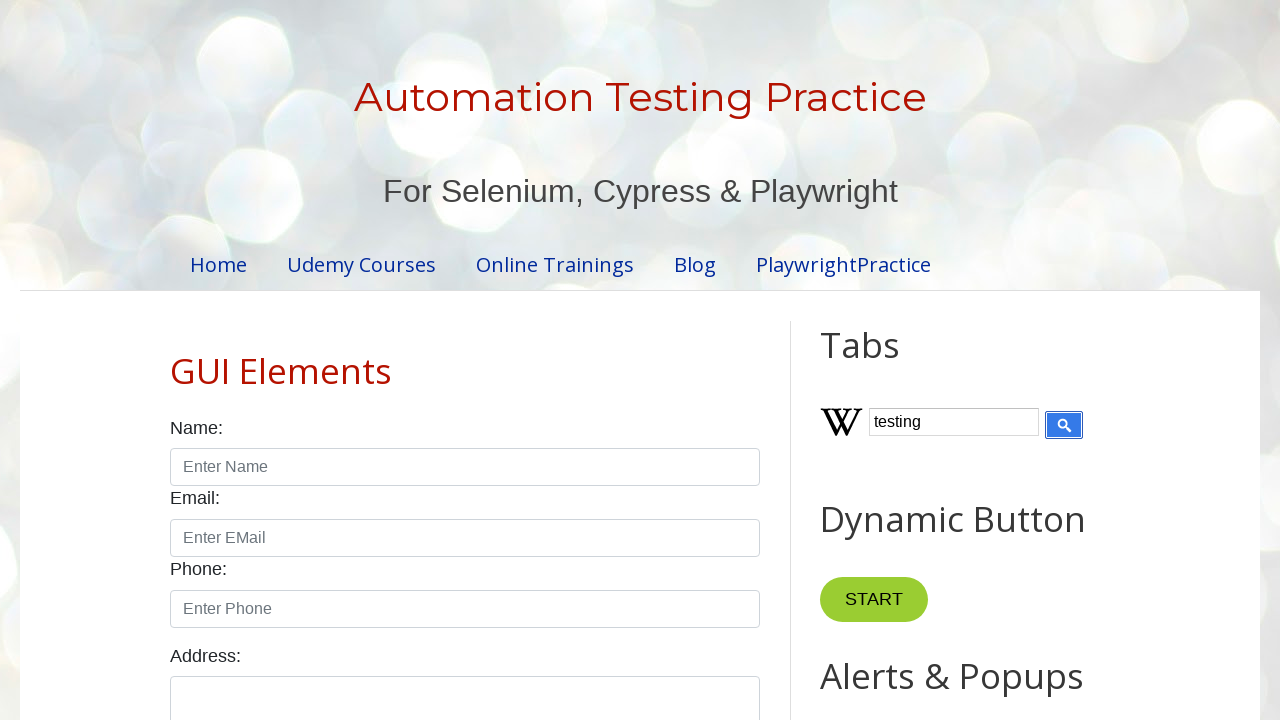

Search results loaded
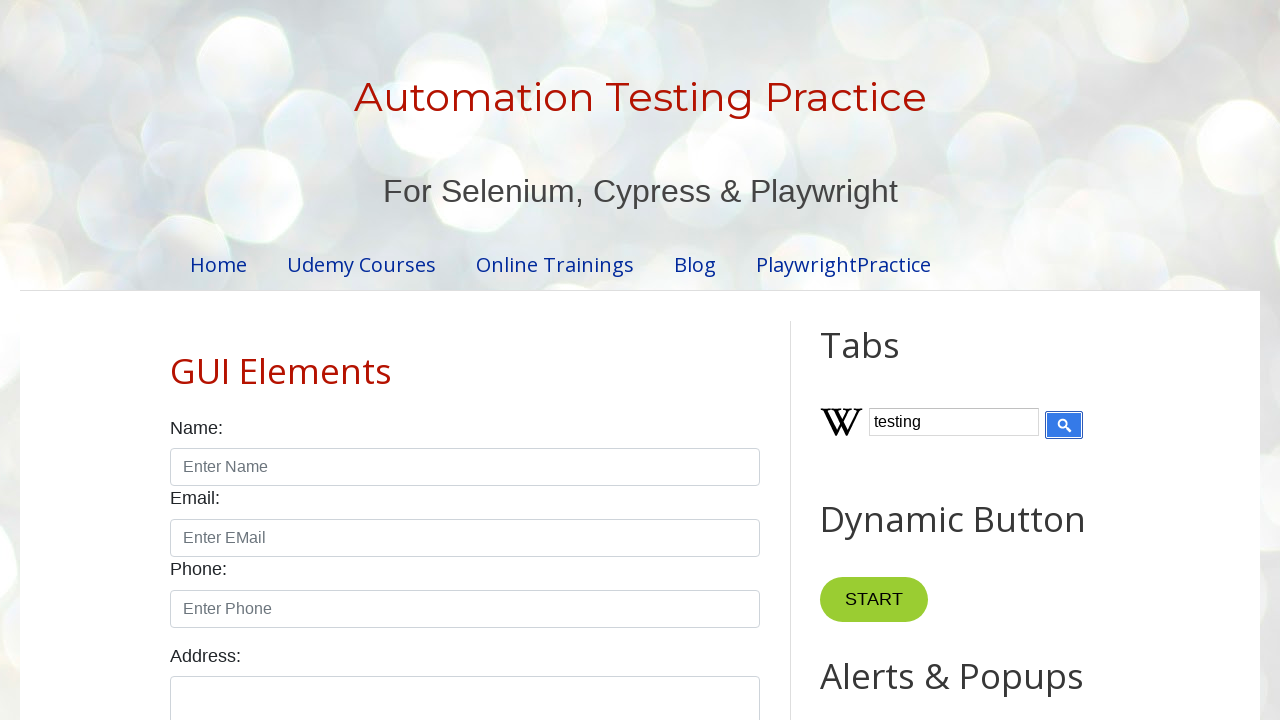

Found 0 search result links
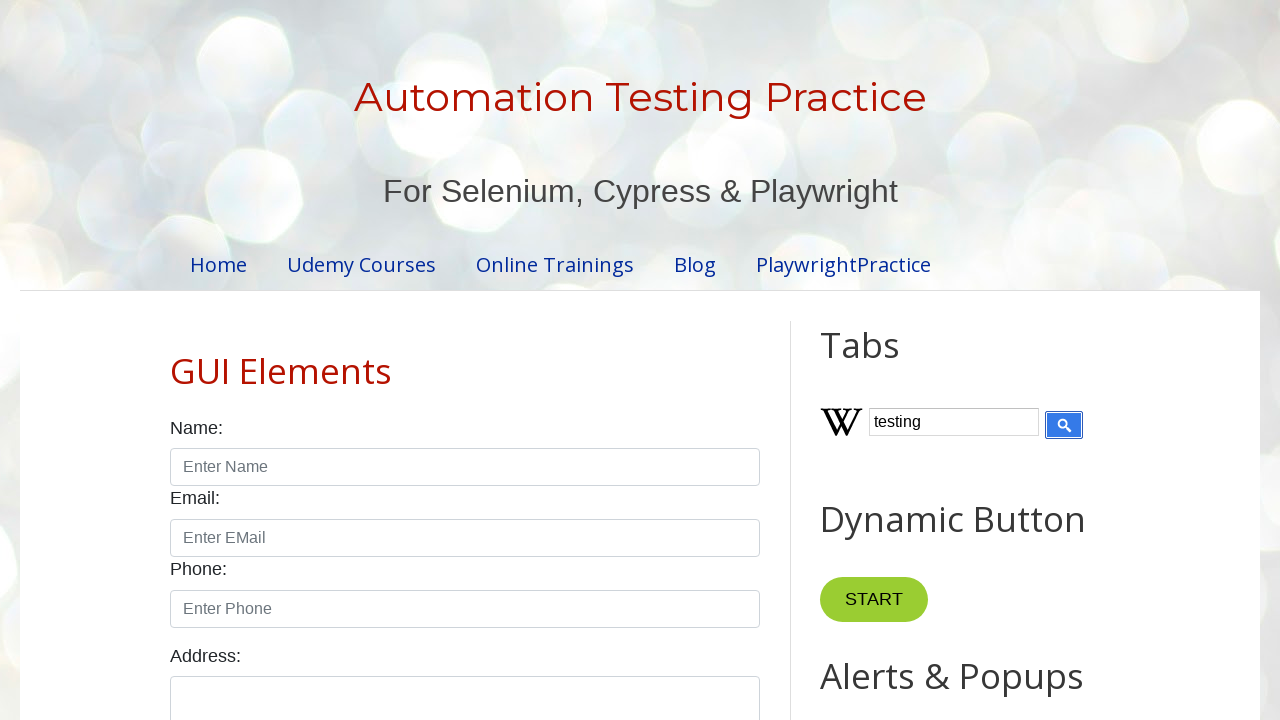

Retrieved all 1 open windows from context
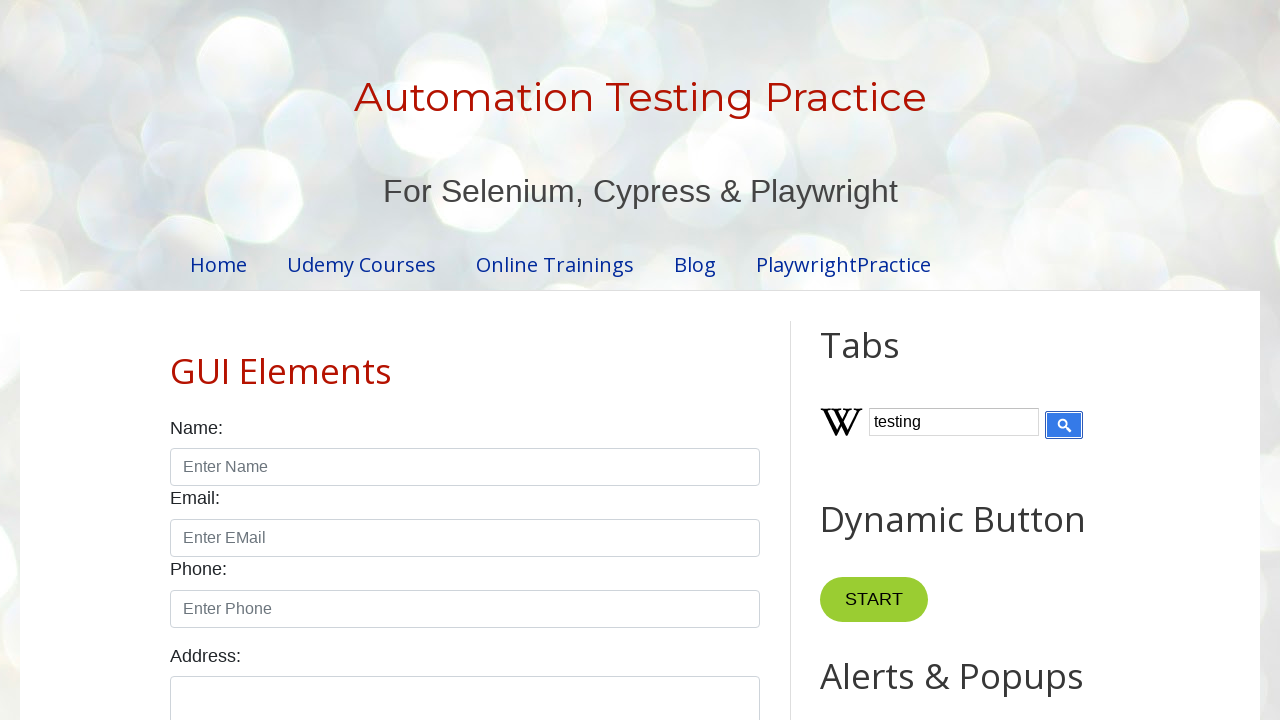

Brought window #1 to front
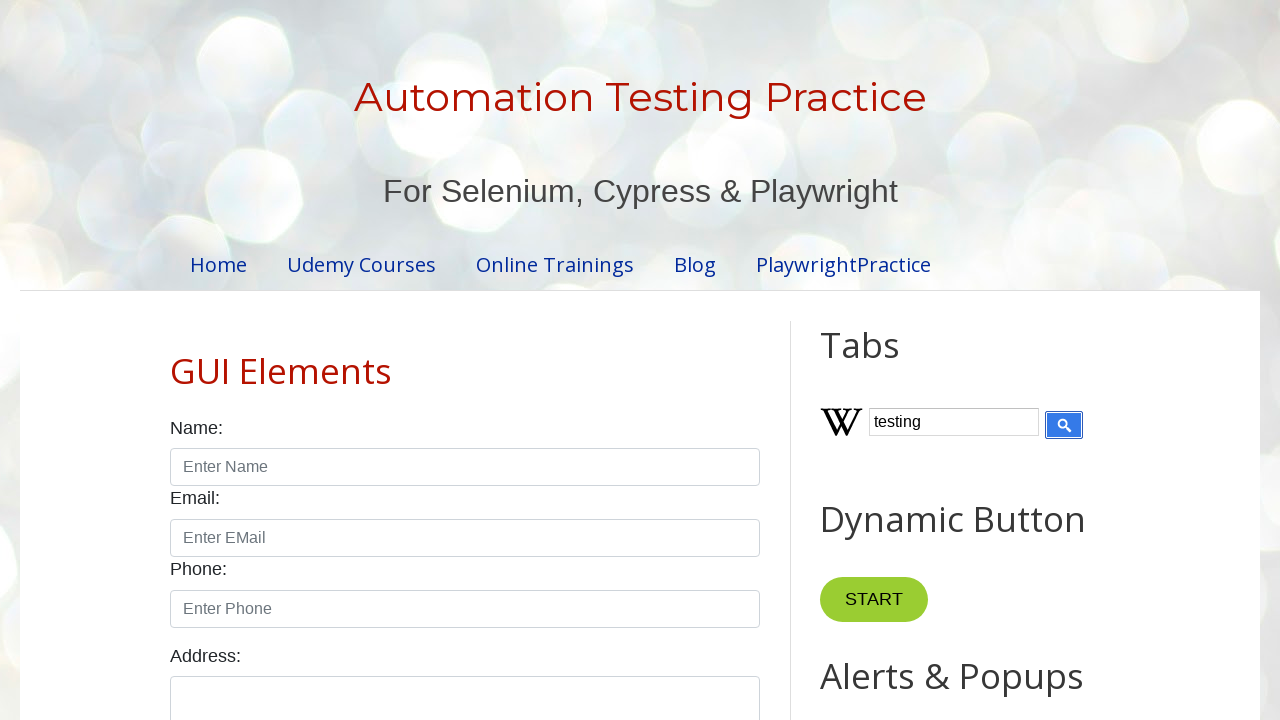

Window #1 reached domcontentloaded state
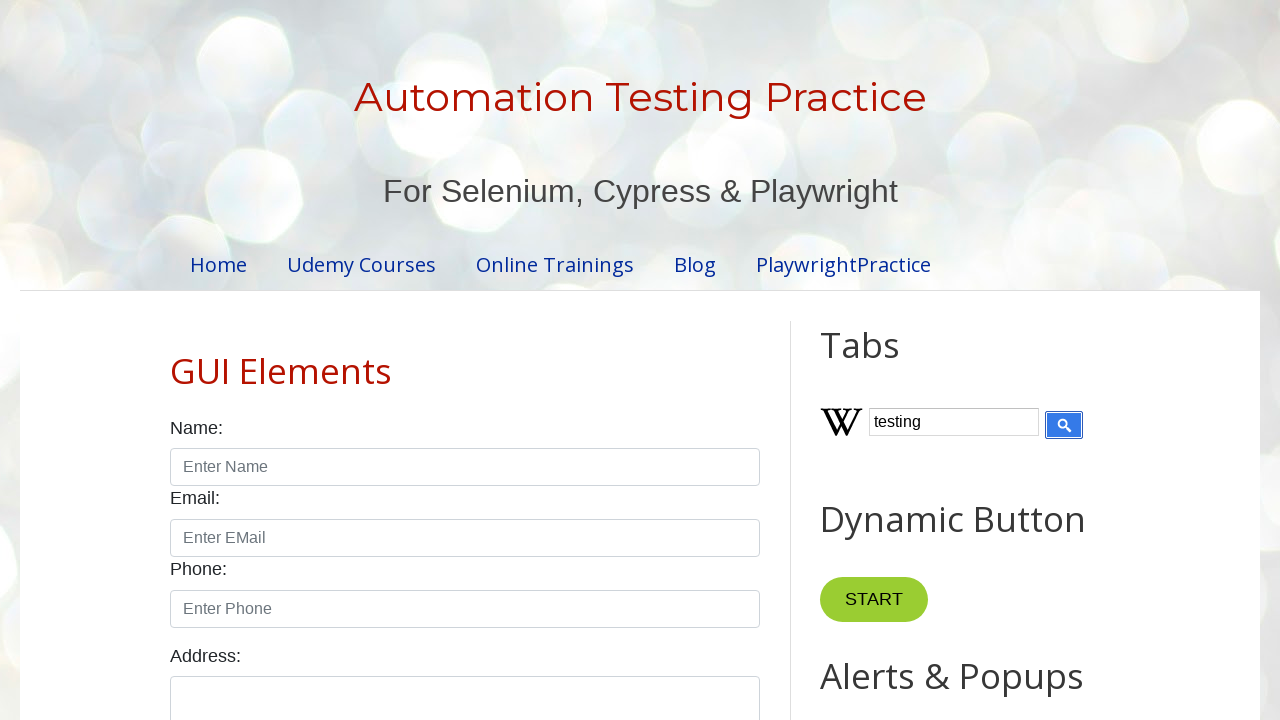

Retrieved title from window #1: 'Automation Testing Practice'
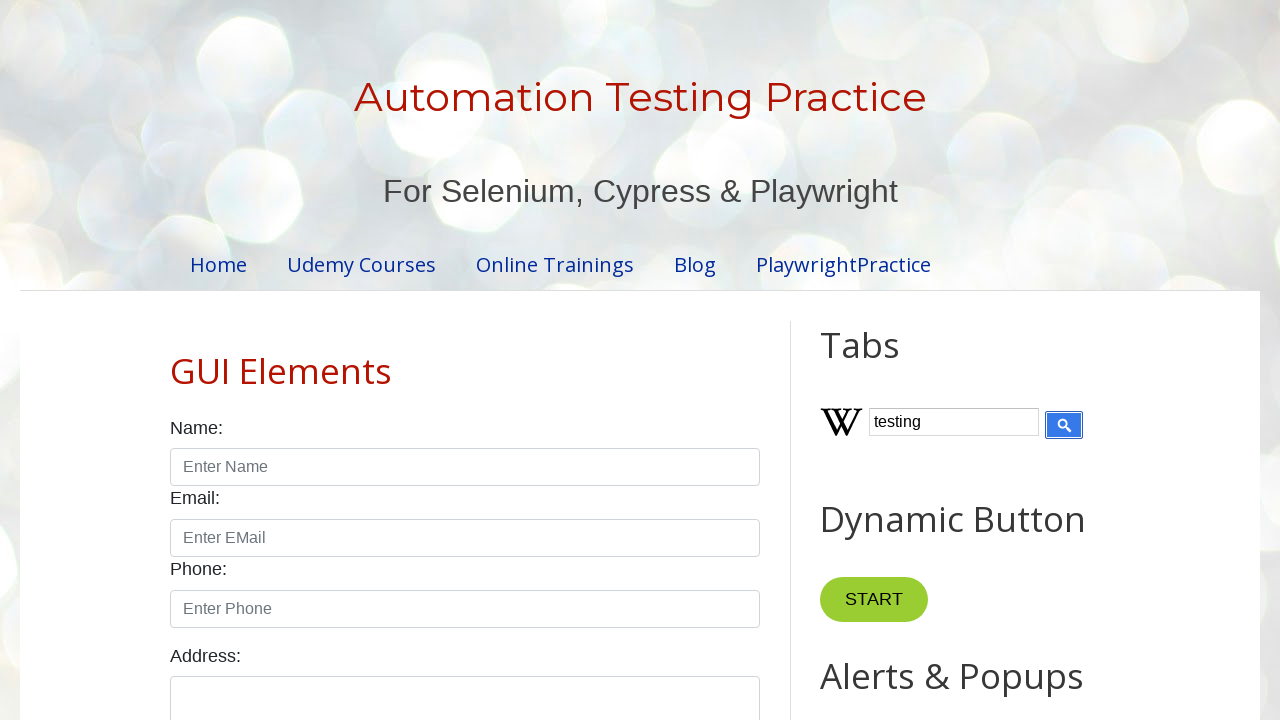

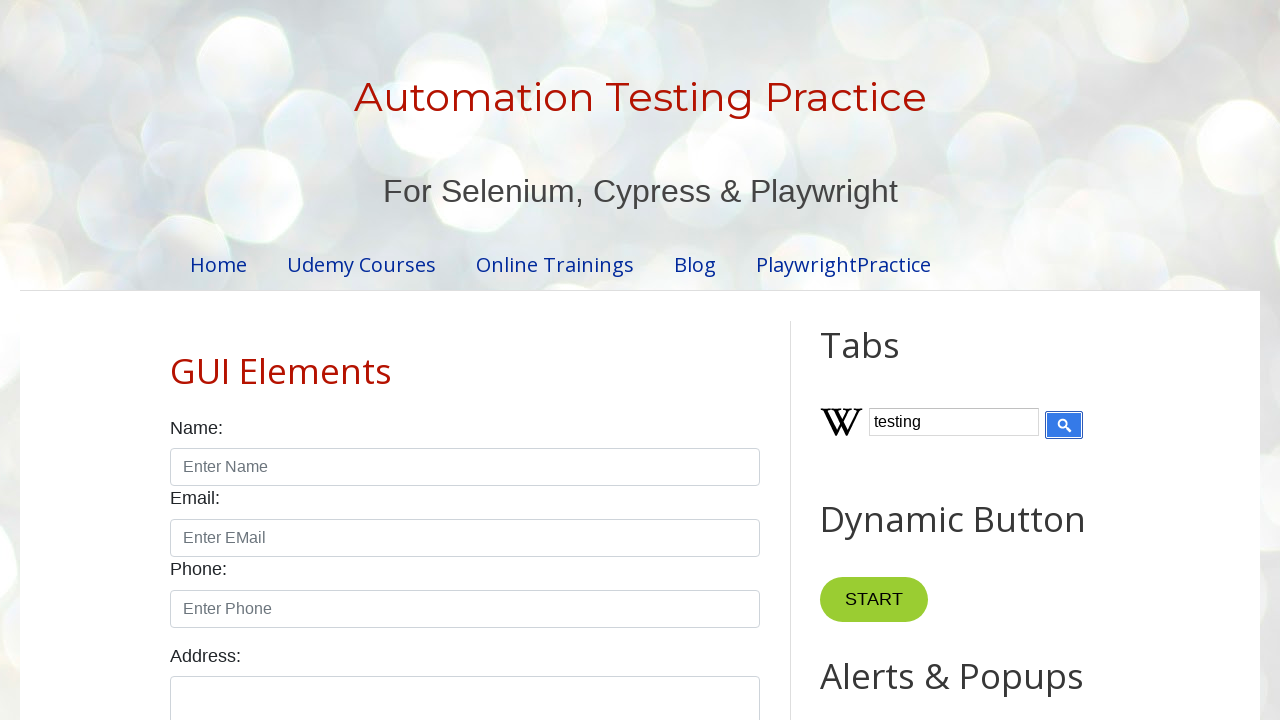